Tests FAQ accordion functionality by clicking on the multiple scooters question and verifying the answer text is displayed

Starting URL: https://qa-scooter.praktikum-services.ru/

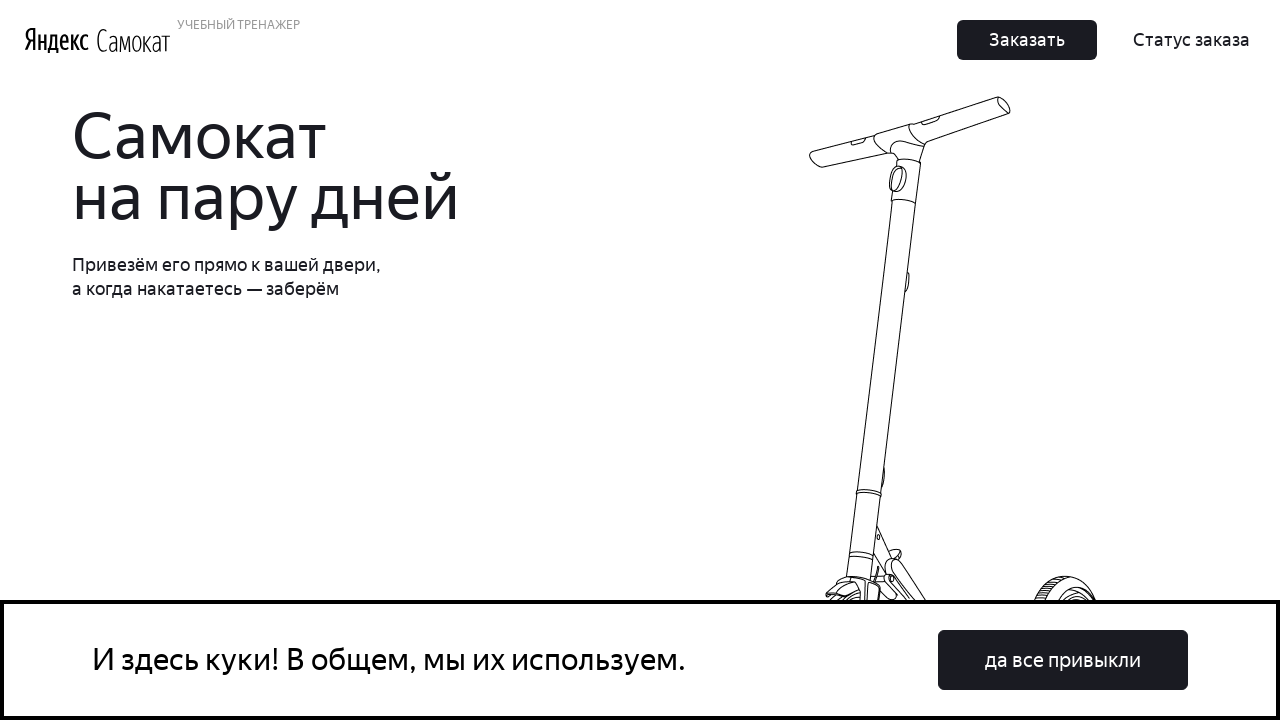

Page loaded (domcontentloaded state reached)
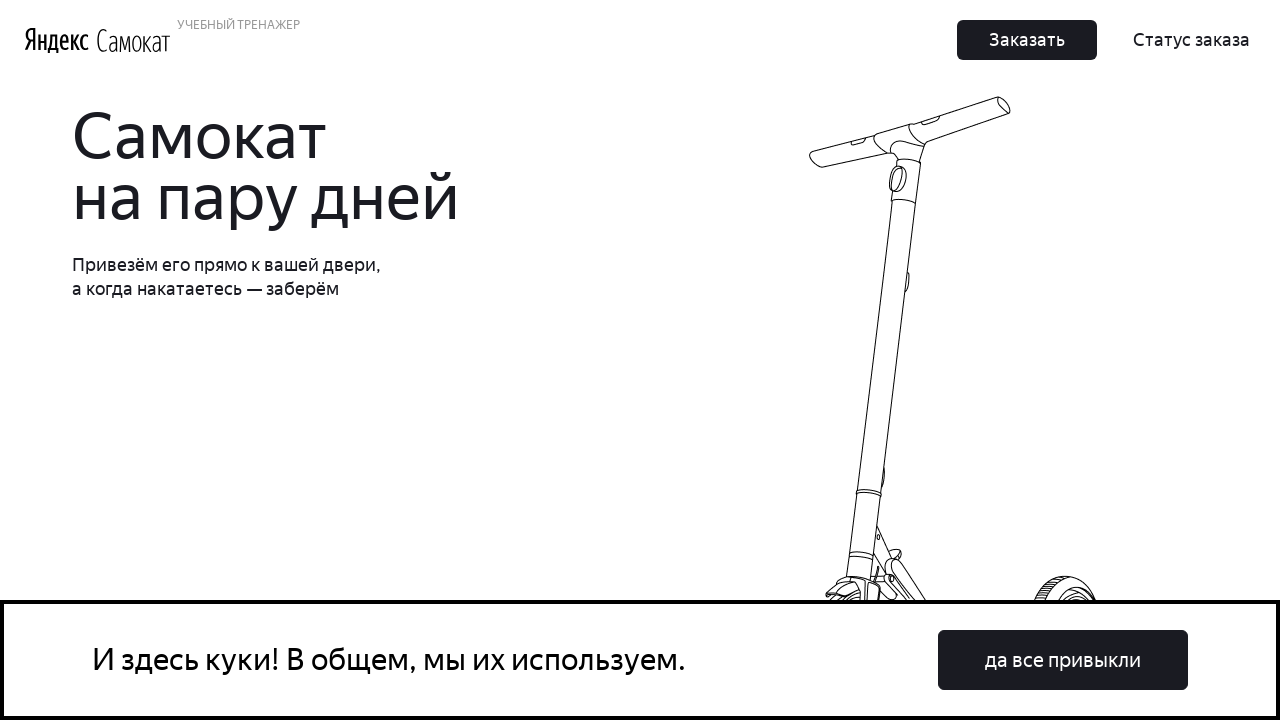

Located FAQ question about multiple scooters
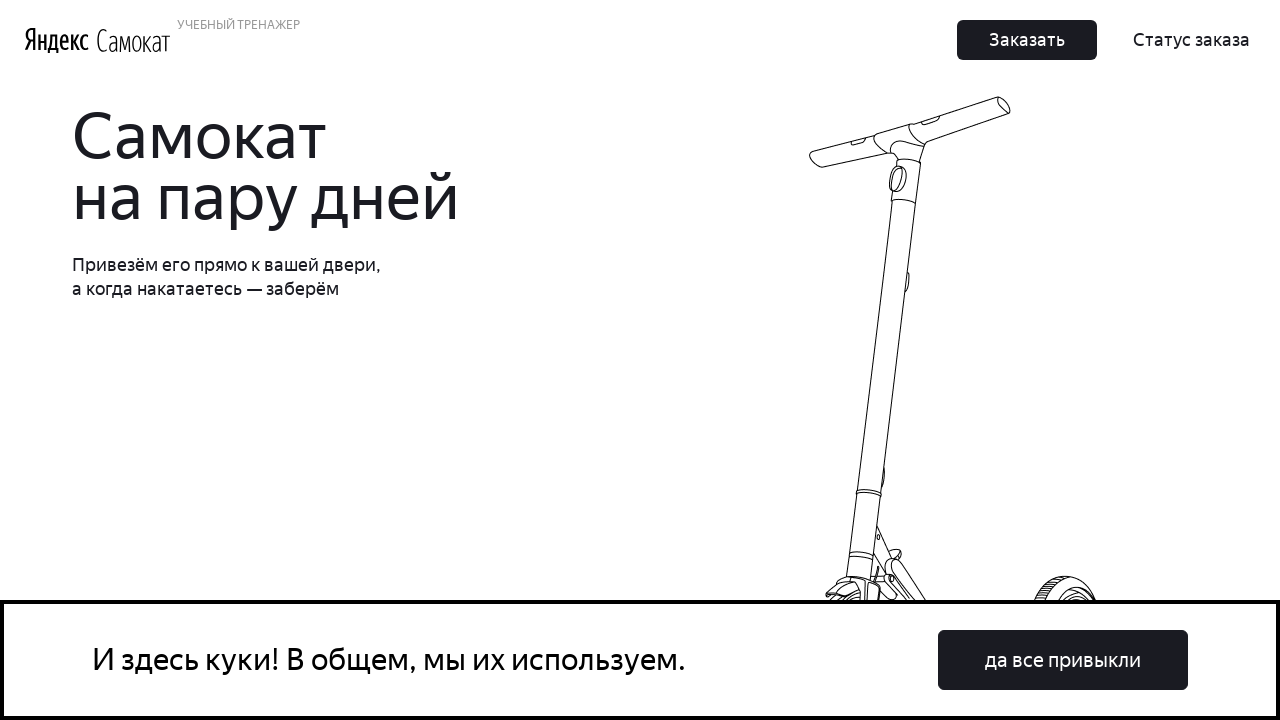

Scrolled to FAQ question element
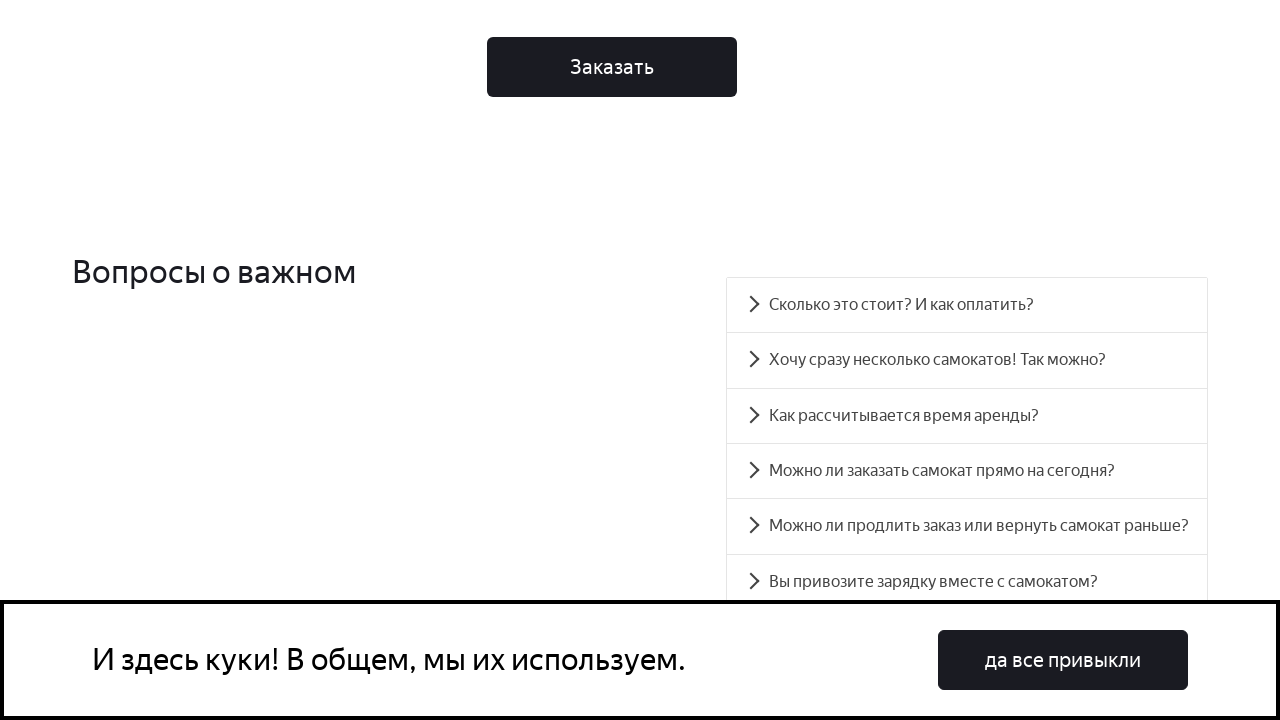

Clicked on multiple scooters FAQ question at (967, 360) on //*[text()='Хочу сразу несколько самокатов! Так можно?']
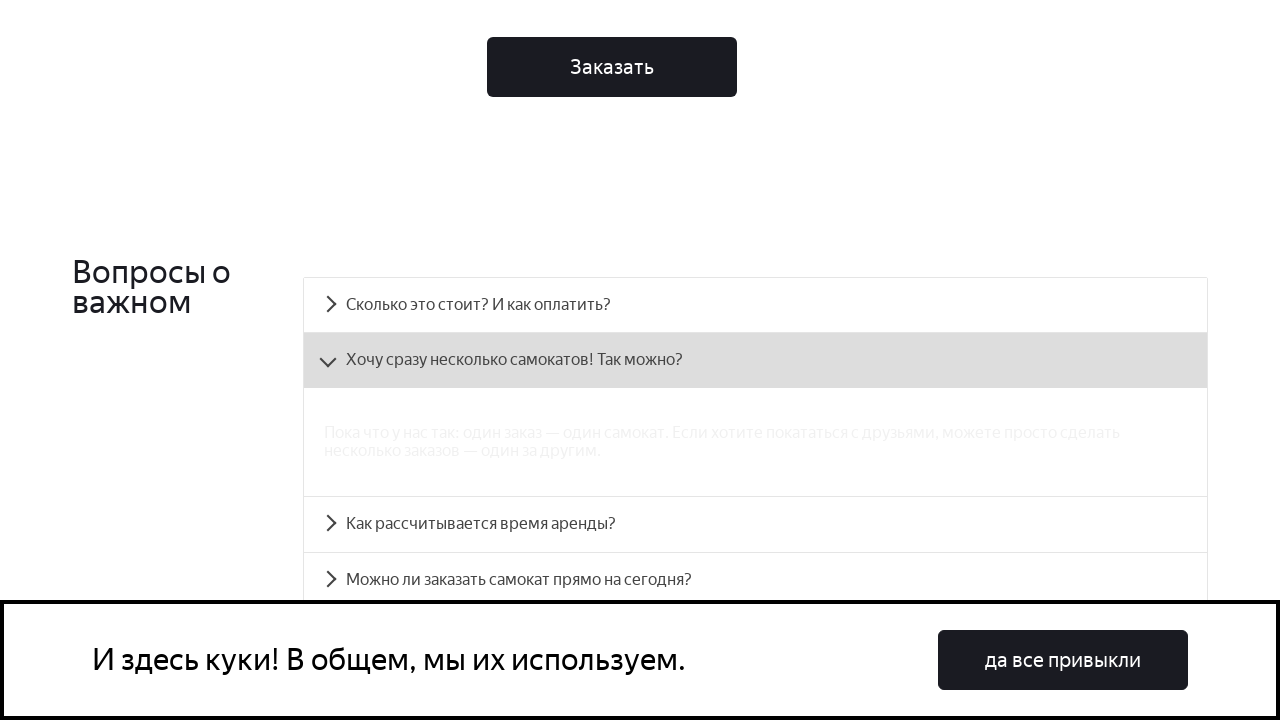

FAQ answer text appeared and is visible
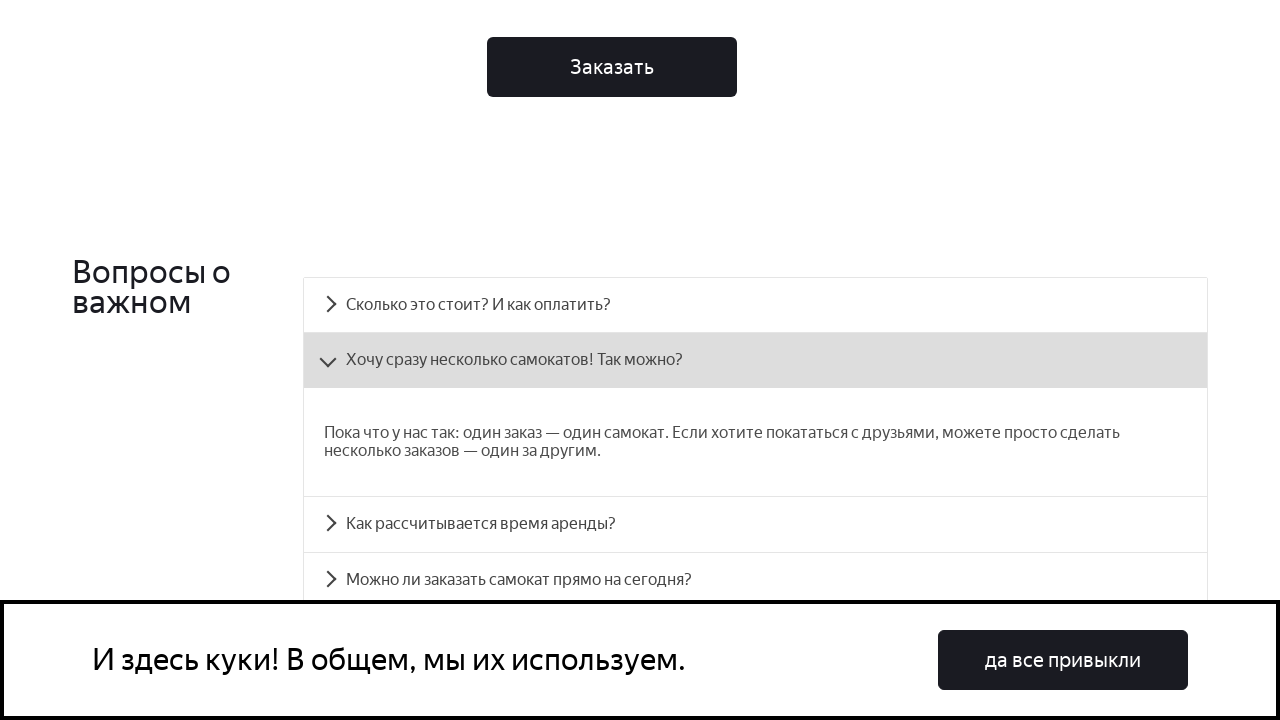

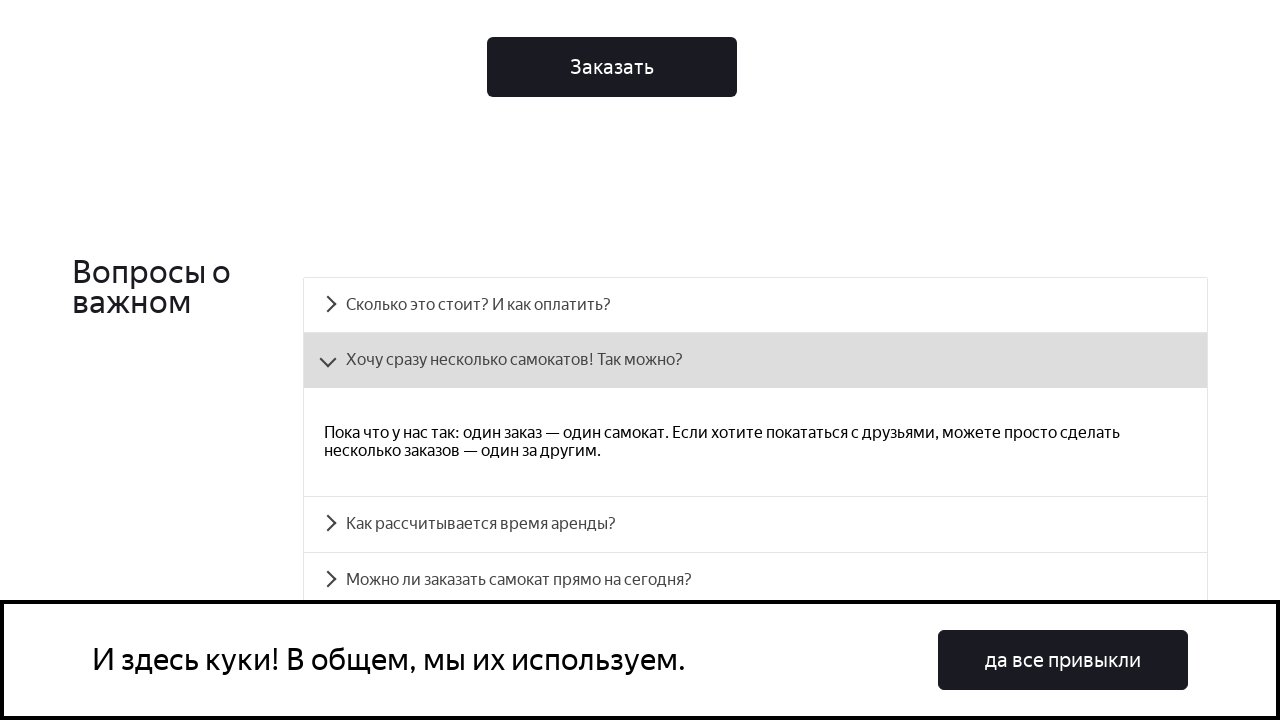